Navigates from demoqa text-box page to Wikipedia main page using JavaScript window.location

Starting URL: https://demoqa.com/text-box

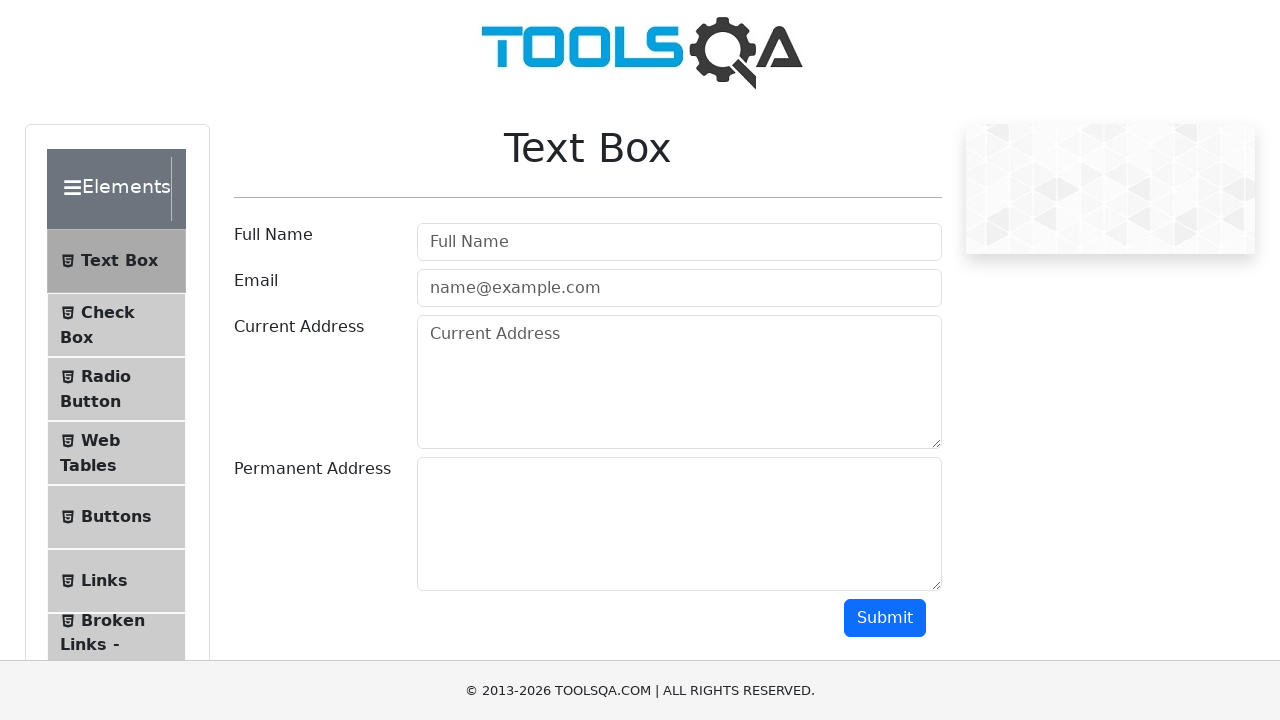

Navigated from demoqa text-box page to Wikipedia main page using JavaScript window.location
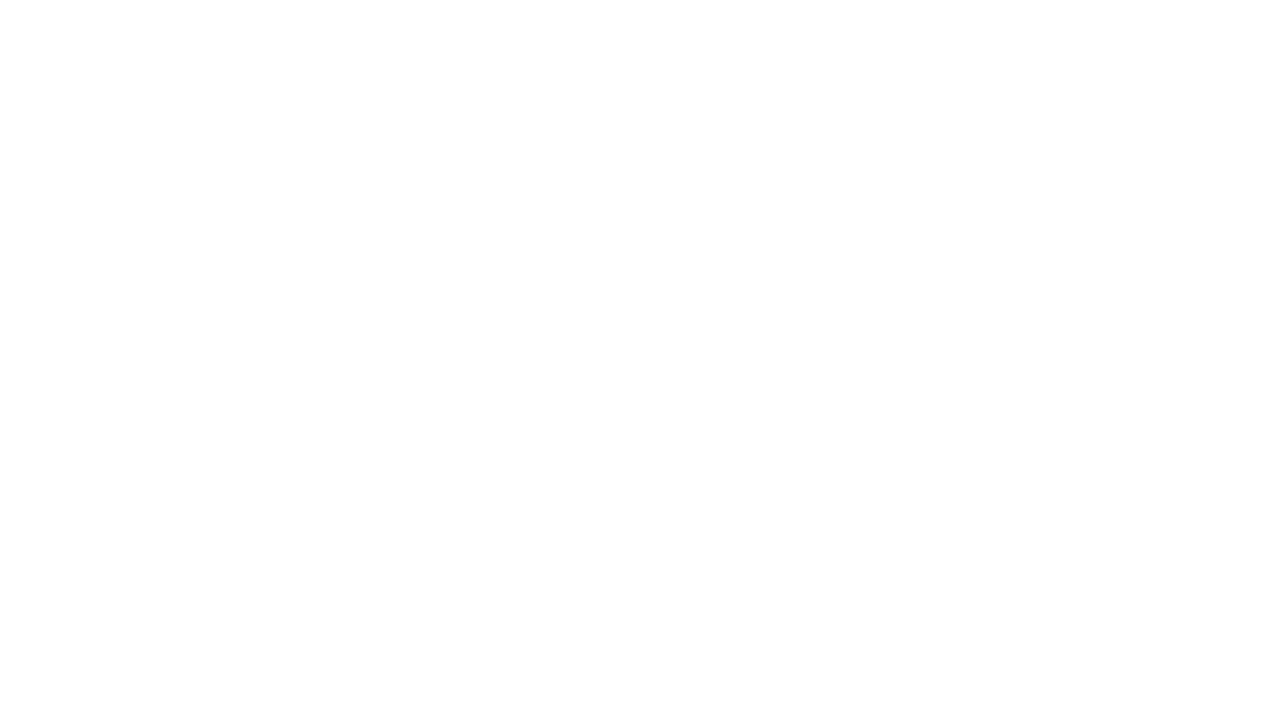

Wikipedia main page loaded (domcontentloaded)
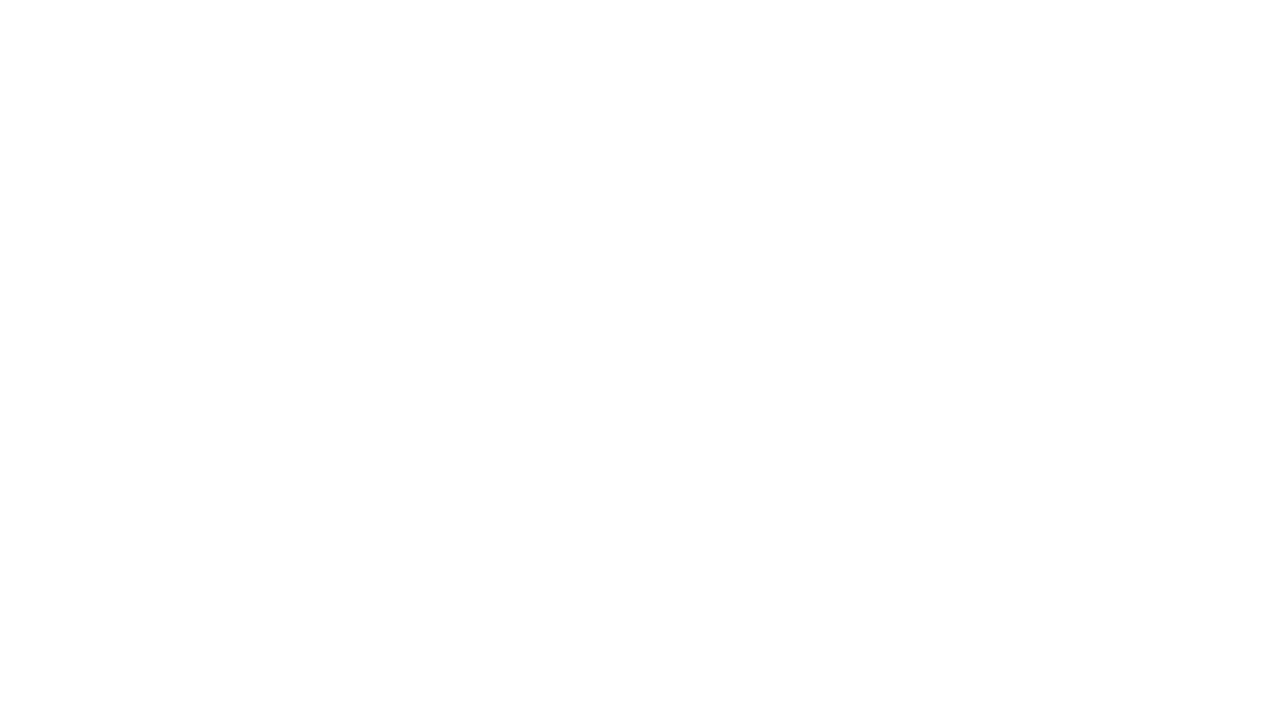

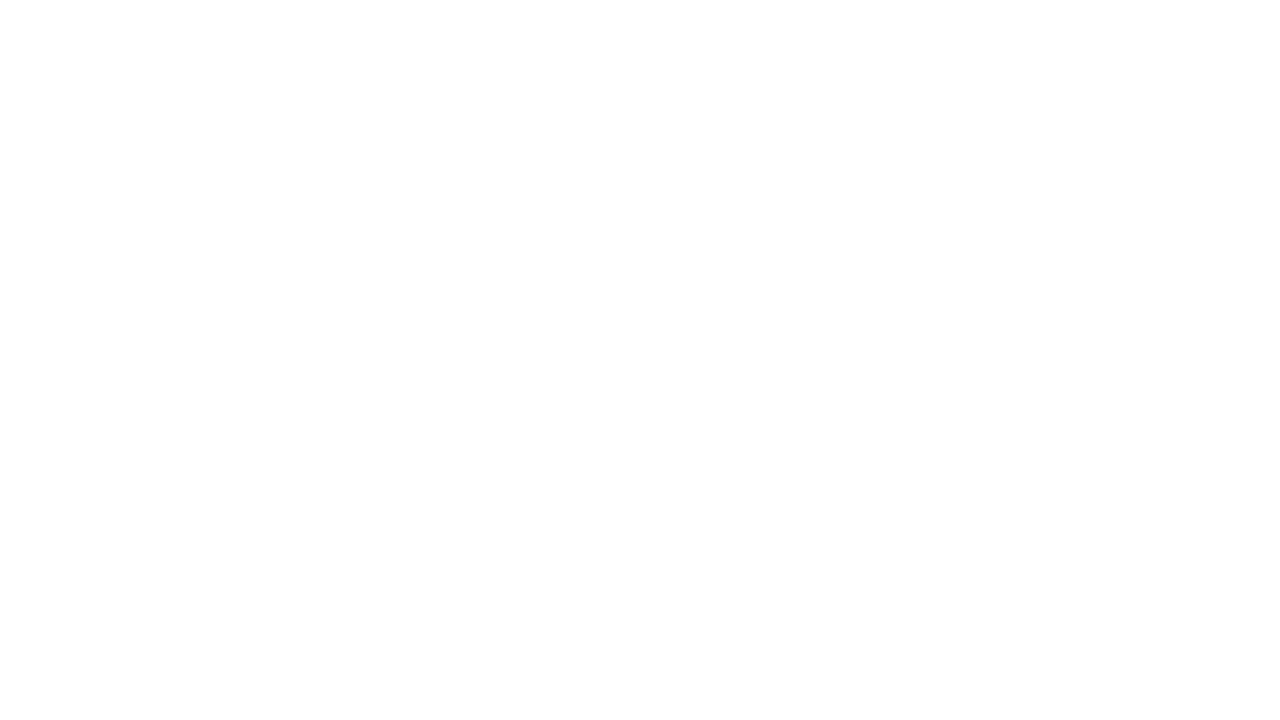